Tests that completed items are removed when clicking the Clear completed button

Starting URL: https://demo.playwright.dev/todomvc

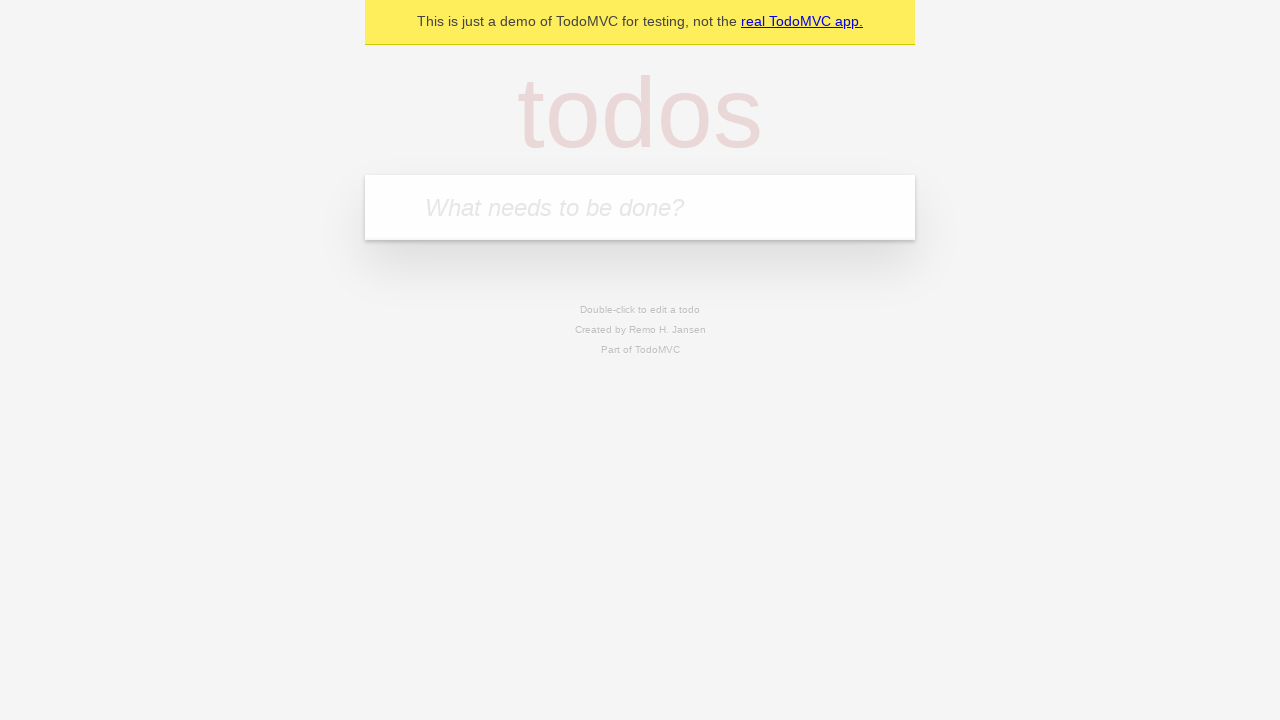

Filled todo input with 'buy some cheese' on internal:attr=[placeholder="What needs to be done?"i]
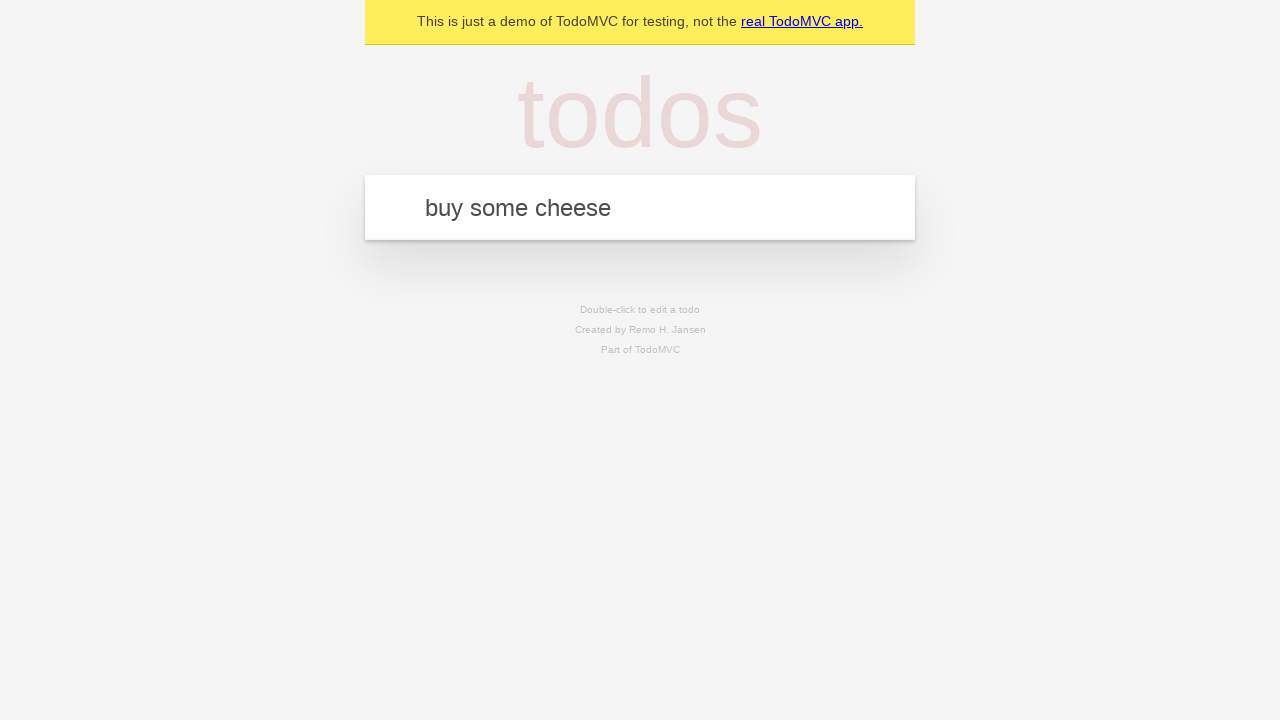

Pressed Enter to add first todo on internal:attr=[placeholder="What needs to be done?"i]
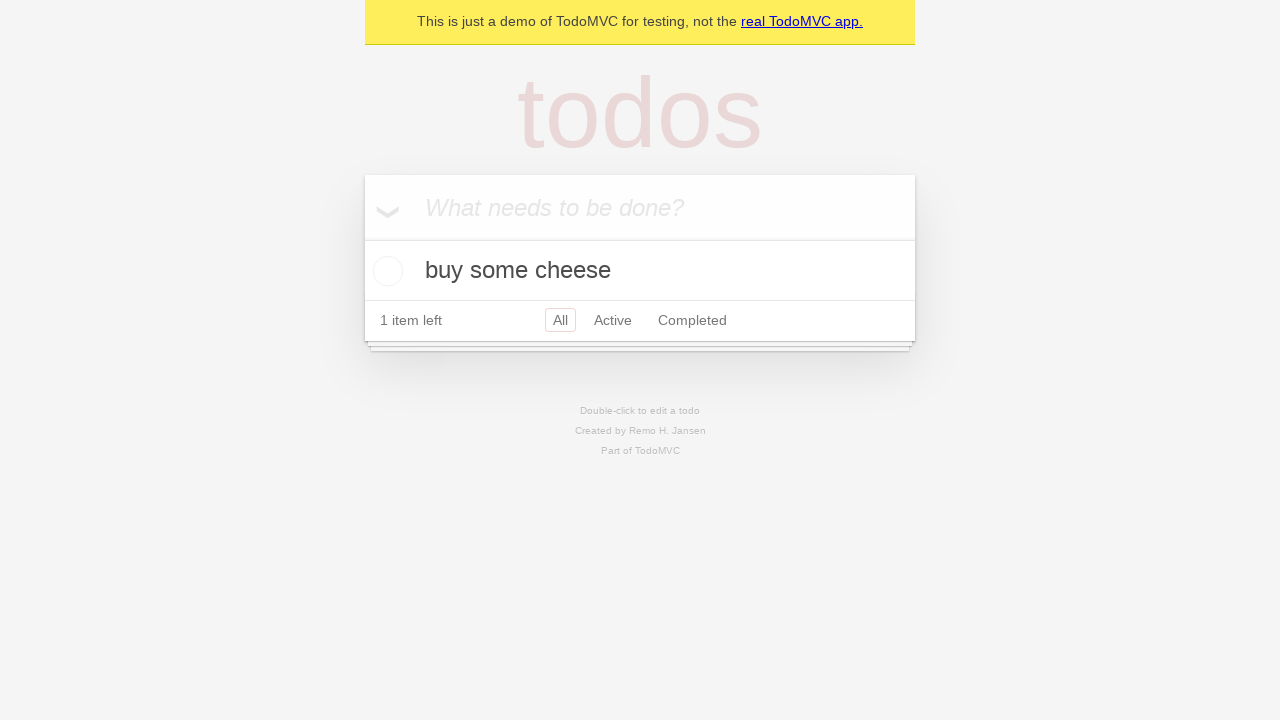

Filled todo input with 'feed the cat' on internal:attr=[placeholder="What needs to be done?"i]
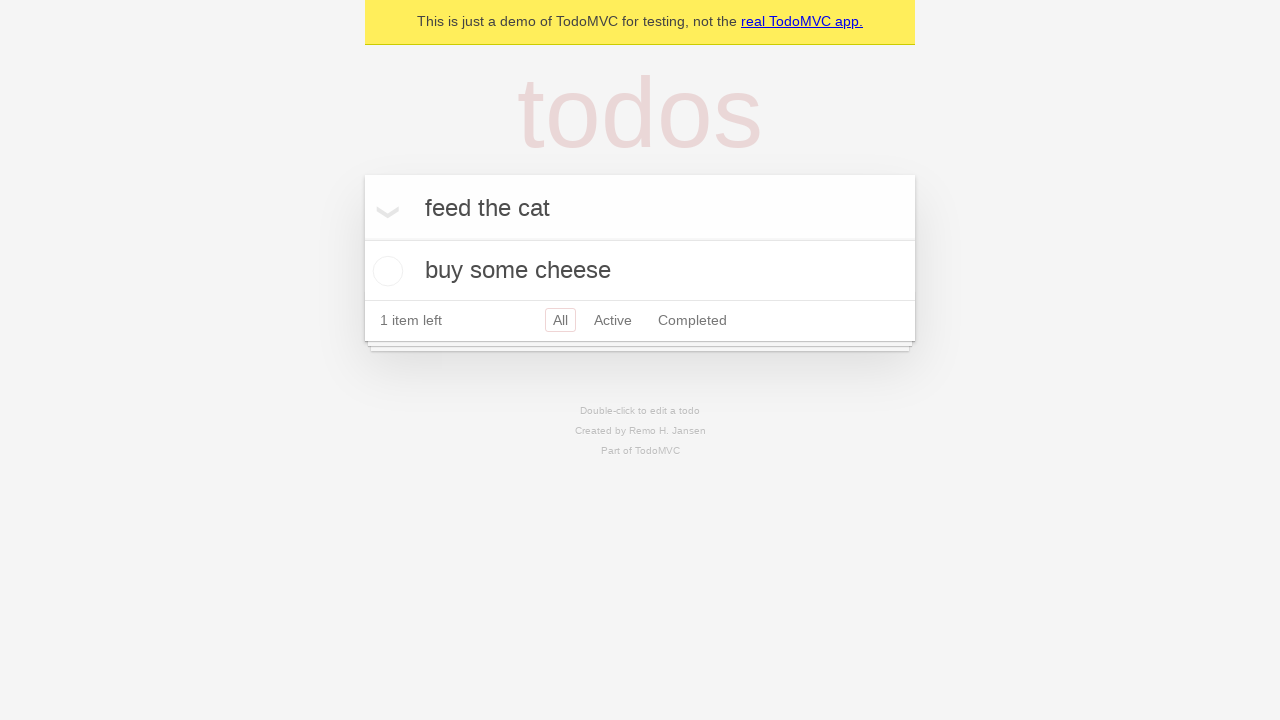

Pressed Enter to add second todo on internal:attr=[placeholder="What needs to be done?"i]
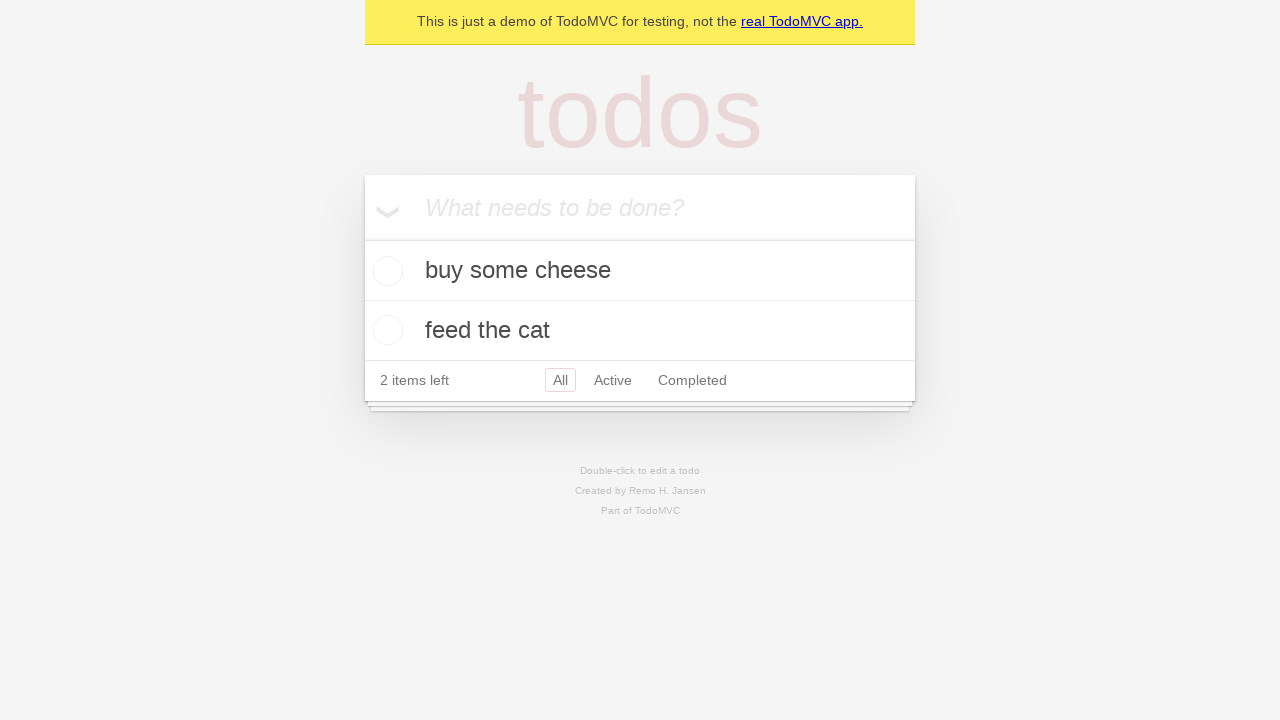

Filled todo input with 'book a doctors appointment' on internal:attr=[placeholder="What needs to be done?"i]
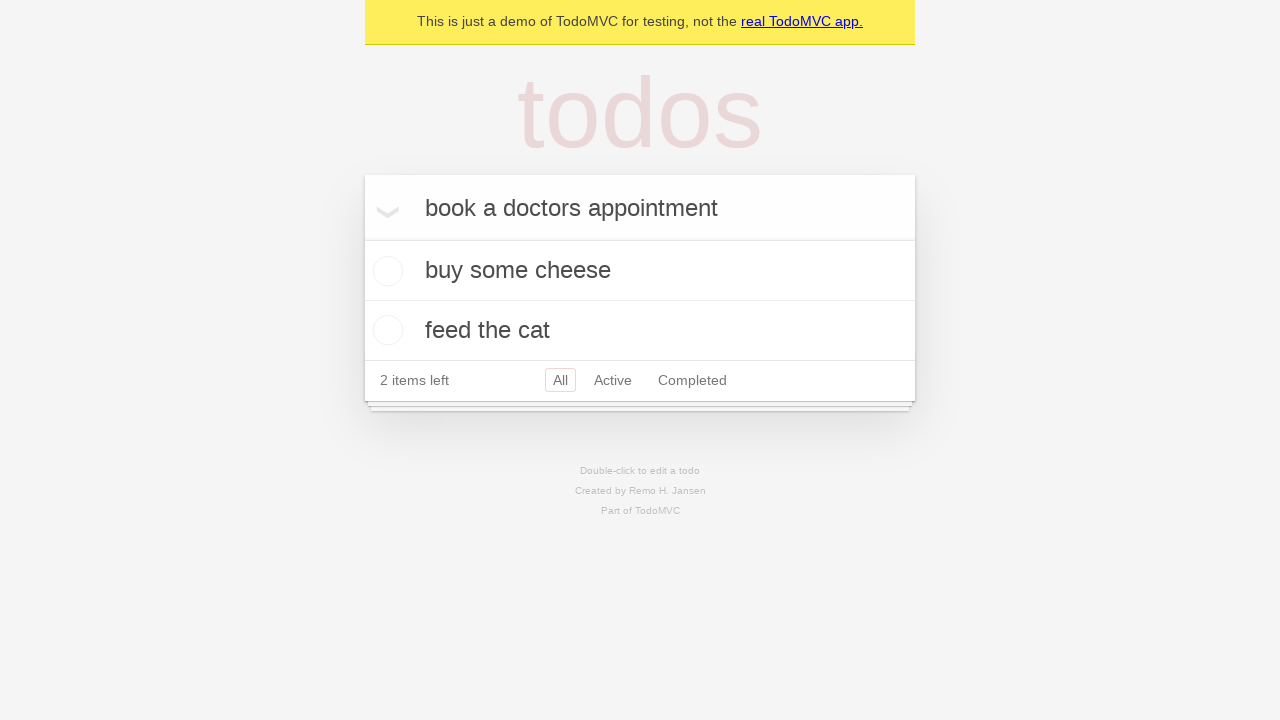

Pressed Enter to add third todo on internal:attr=[placeholder="What needs to be done?"i]
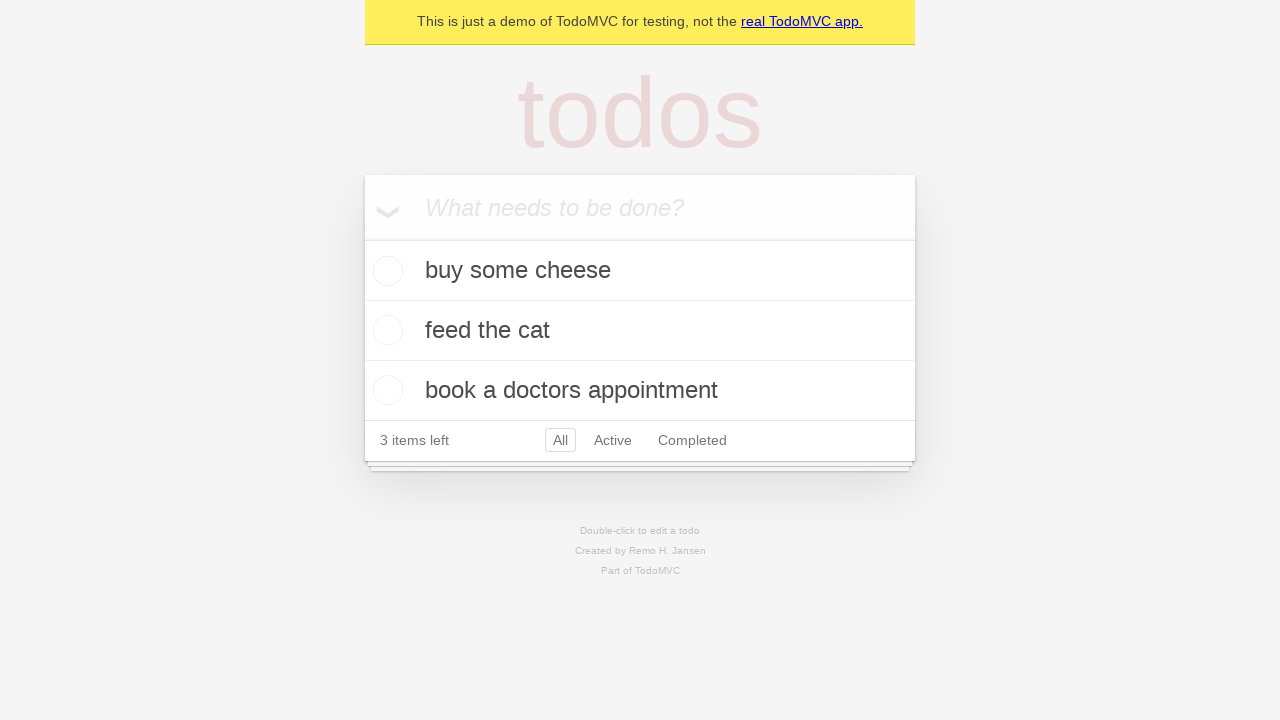

Waited for all 3 todo items to load
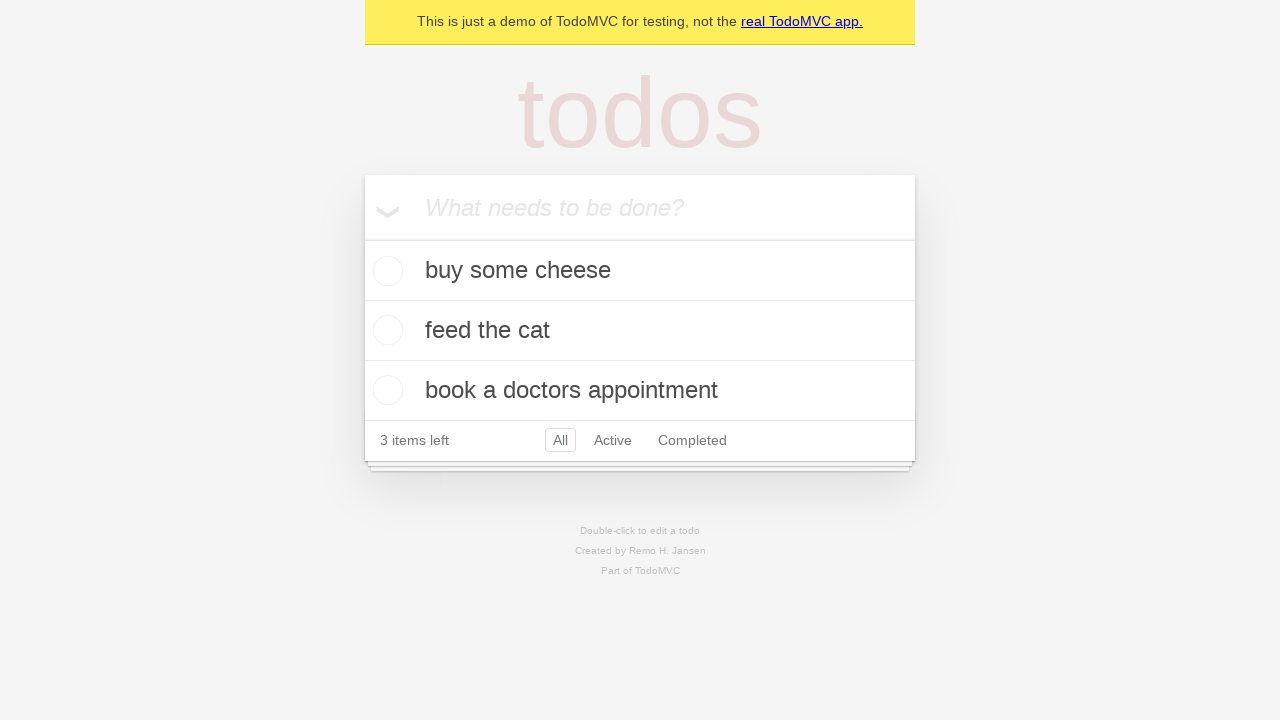

Checked the second todo item (feed the cat) at (385, 330) on internal:testid=[data-testid="todo-item"s] >> nth=1 >> internal:role=checkbox
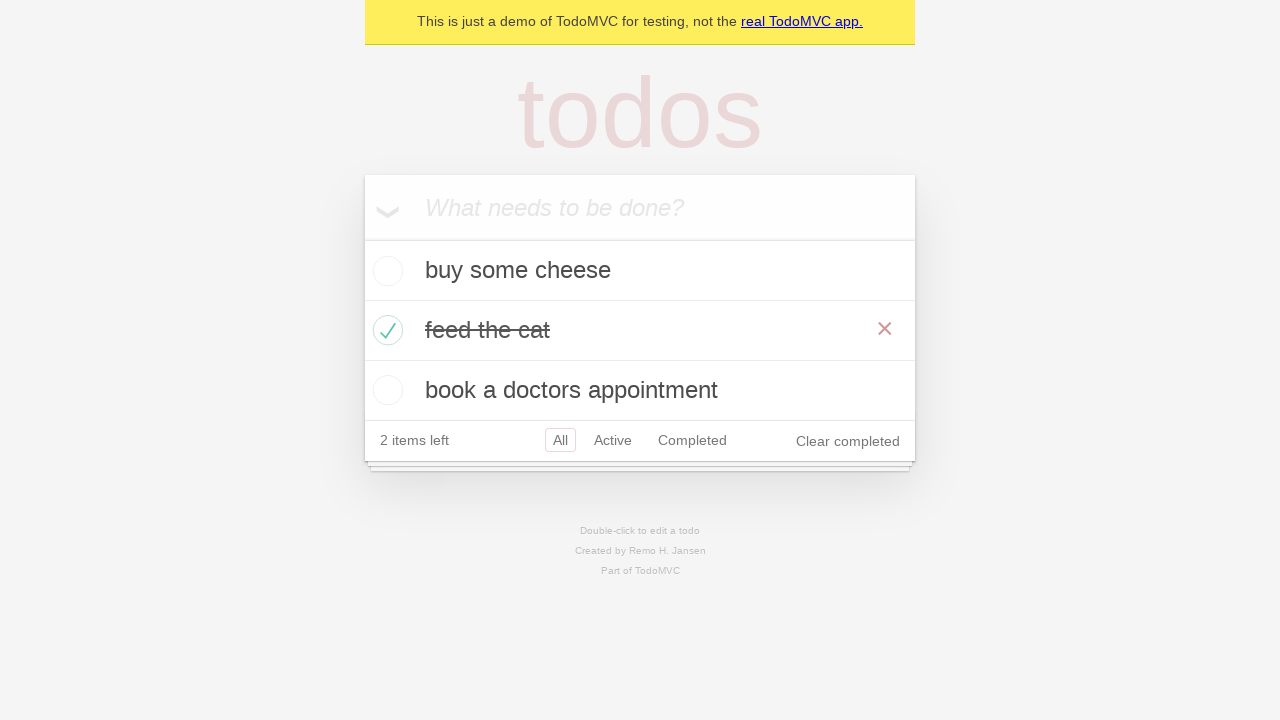

Clicked 'Clear completed' button to remove completed items at (848, 441) on internal:role=button[name="Clear completed"i]
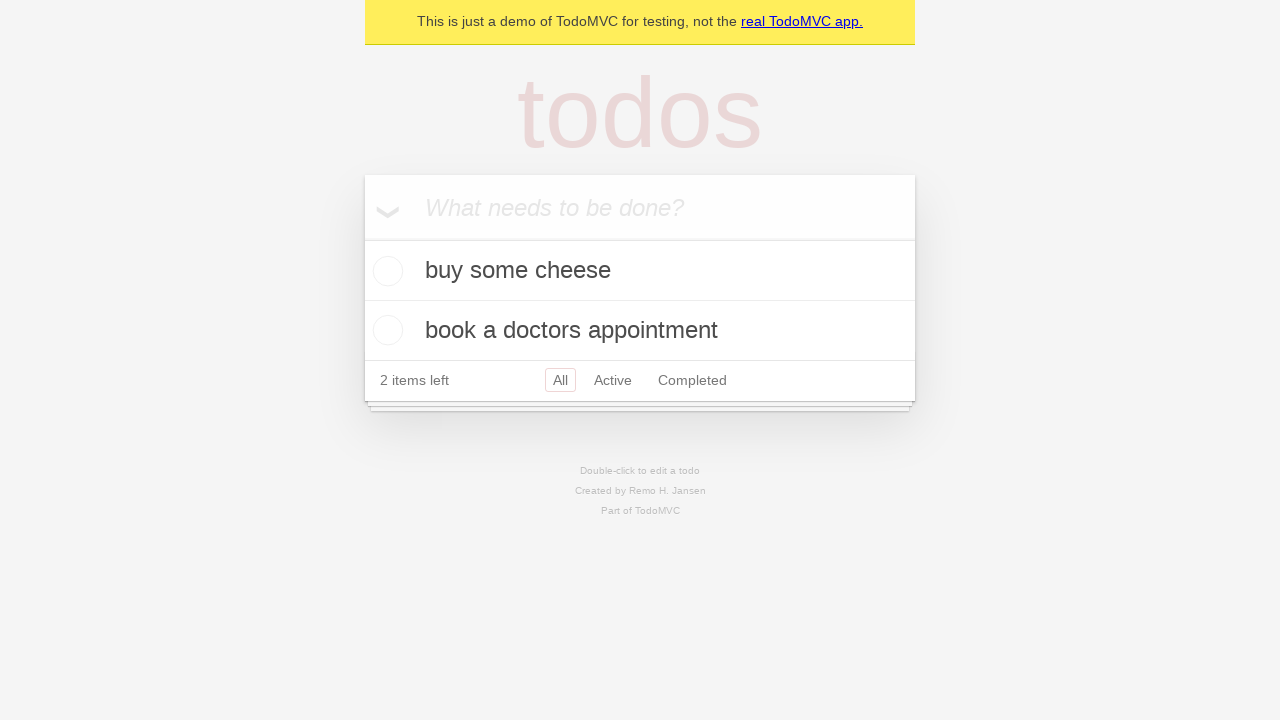

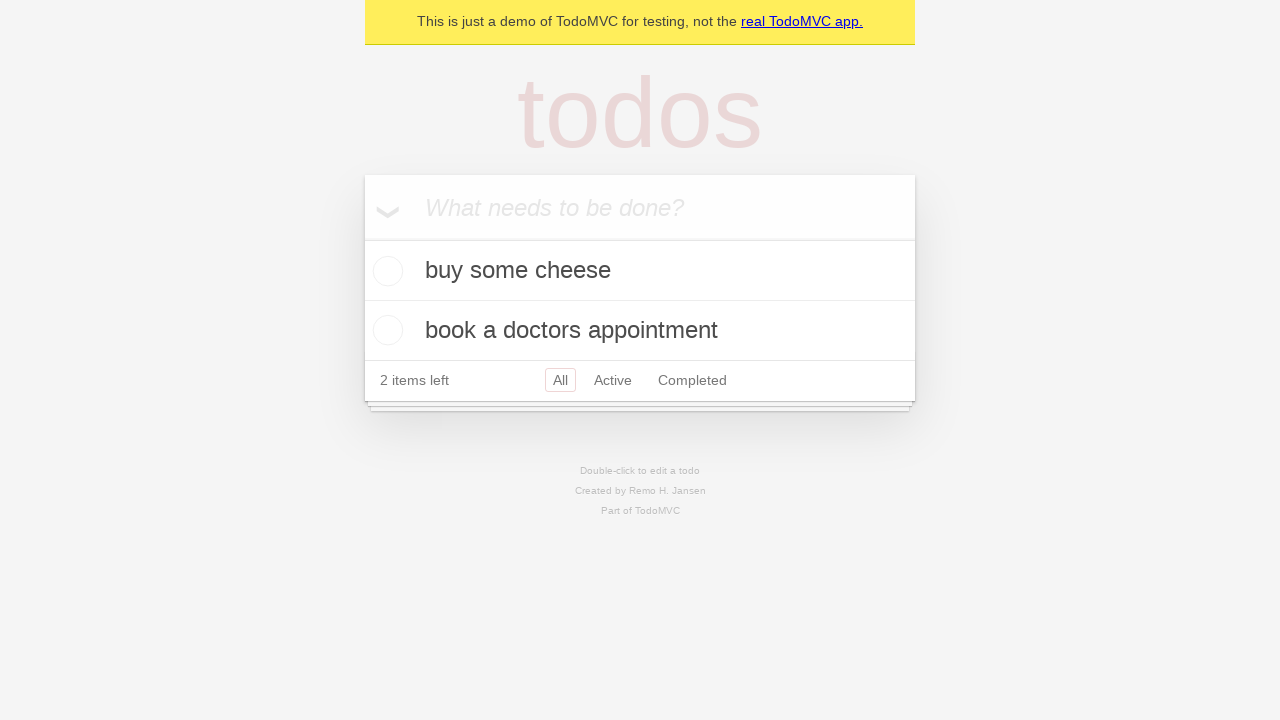